Tests explicit wait functionality by clicking a reveal button, waiting for an input to become clickable, then typing text into it

Starting URL: https://www.selenium.dev/selenium/web/dynamic.html

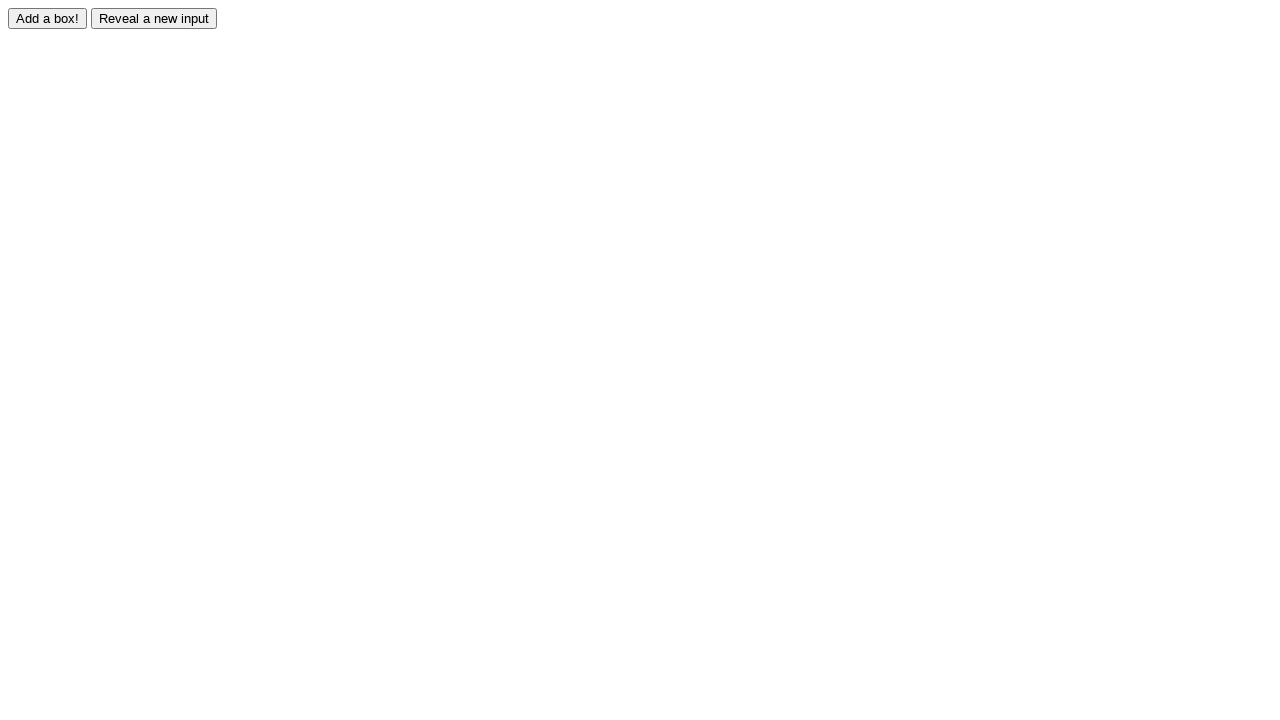

Clicked reveal button to show hidden input at (154, 18) on #reveal
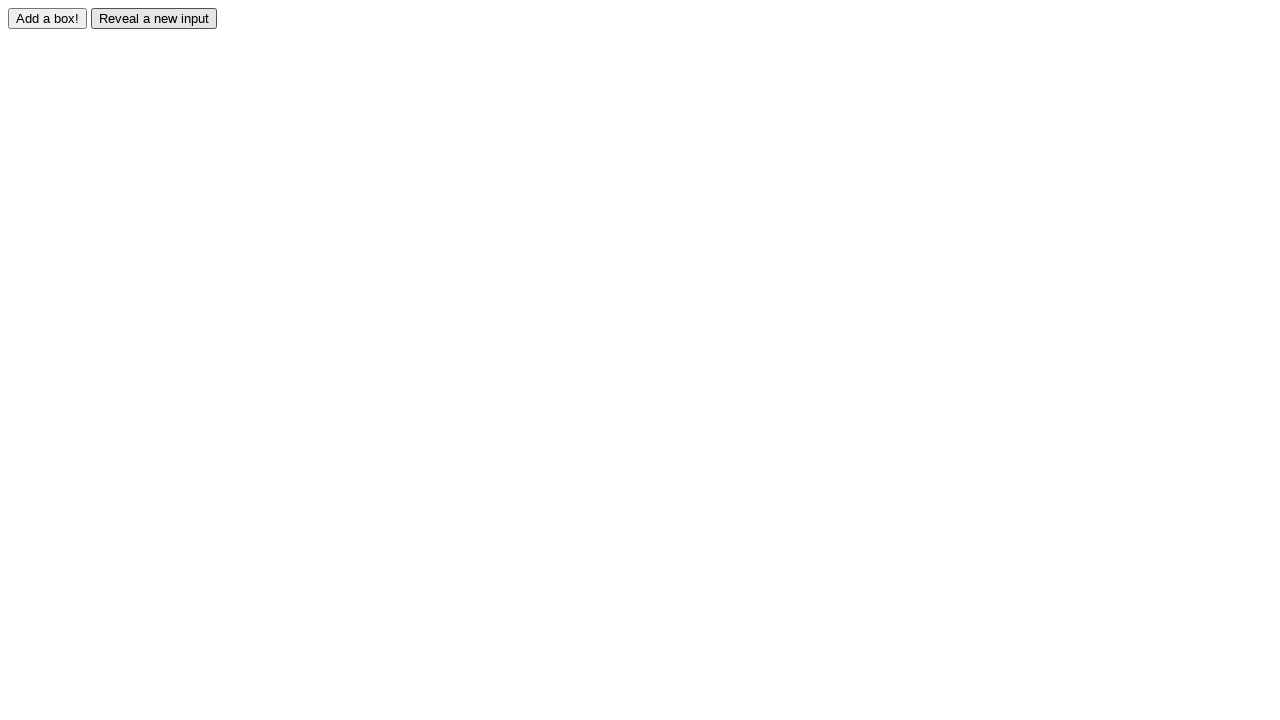

Waited for revealed input to become visible
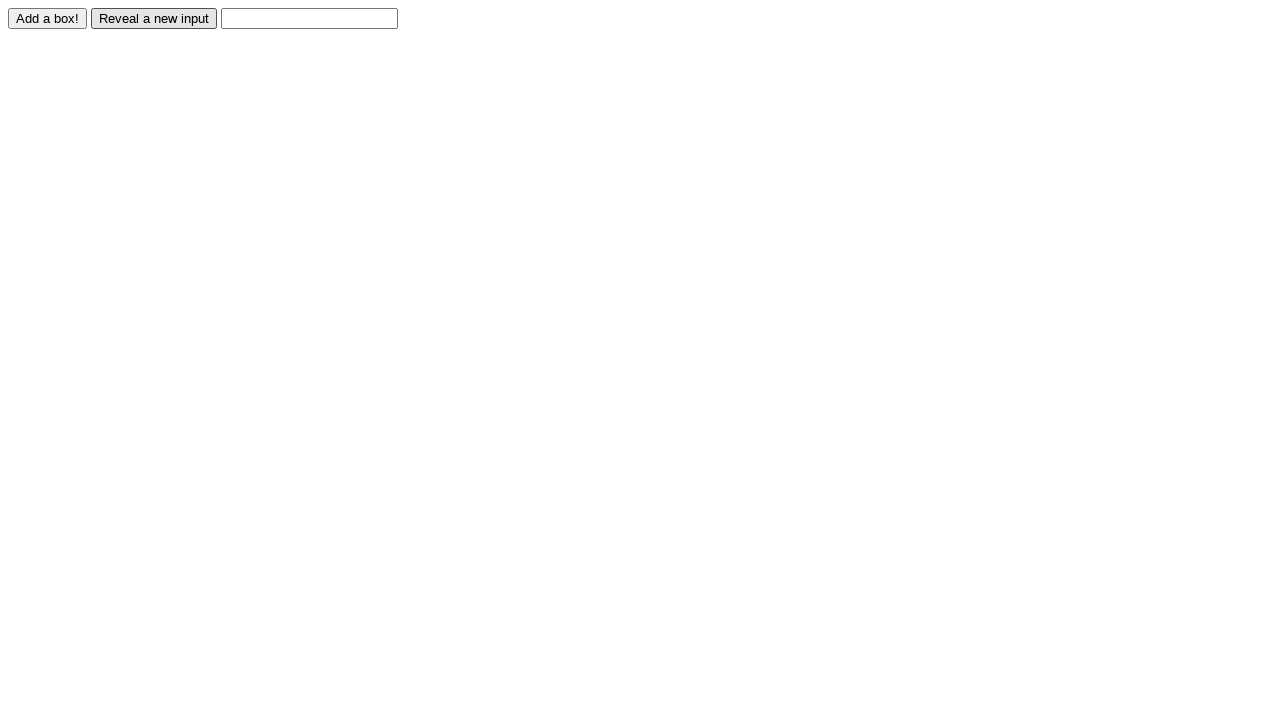

Filled revealed input field with 'testing' on #revealed
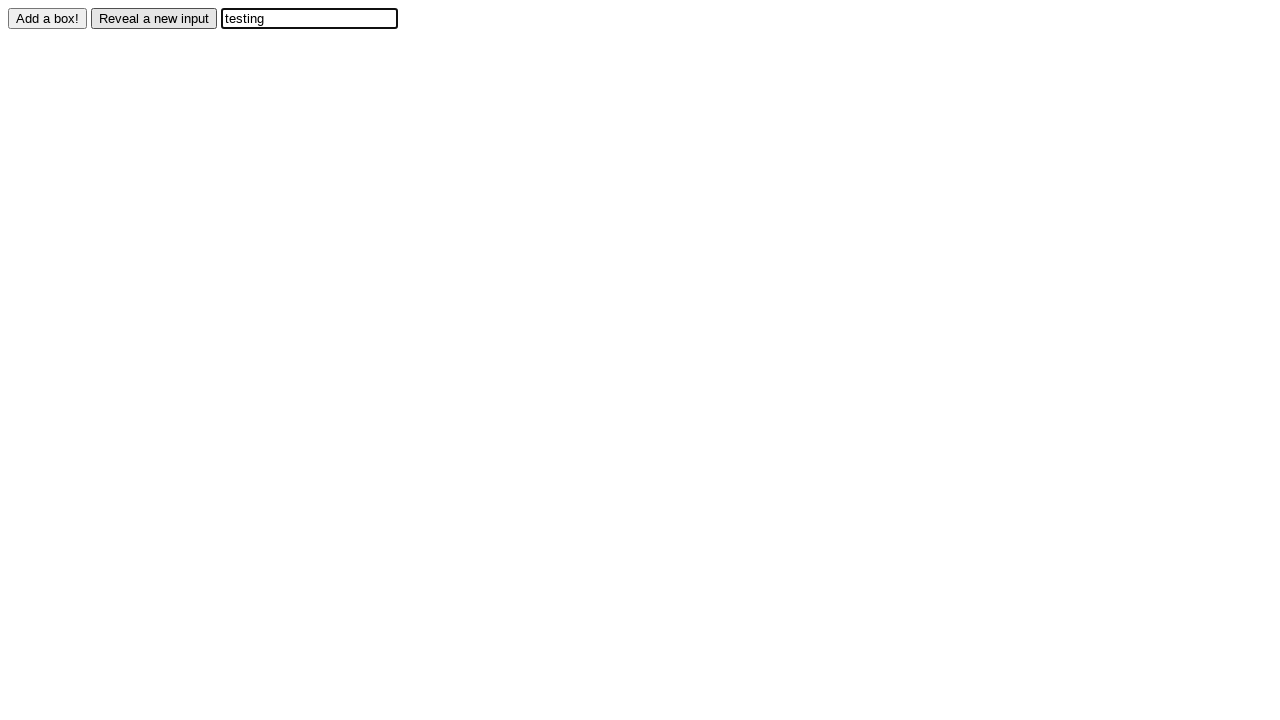

Verified input value equals 'testing'
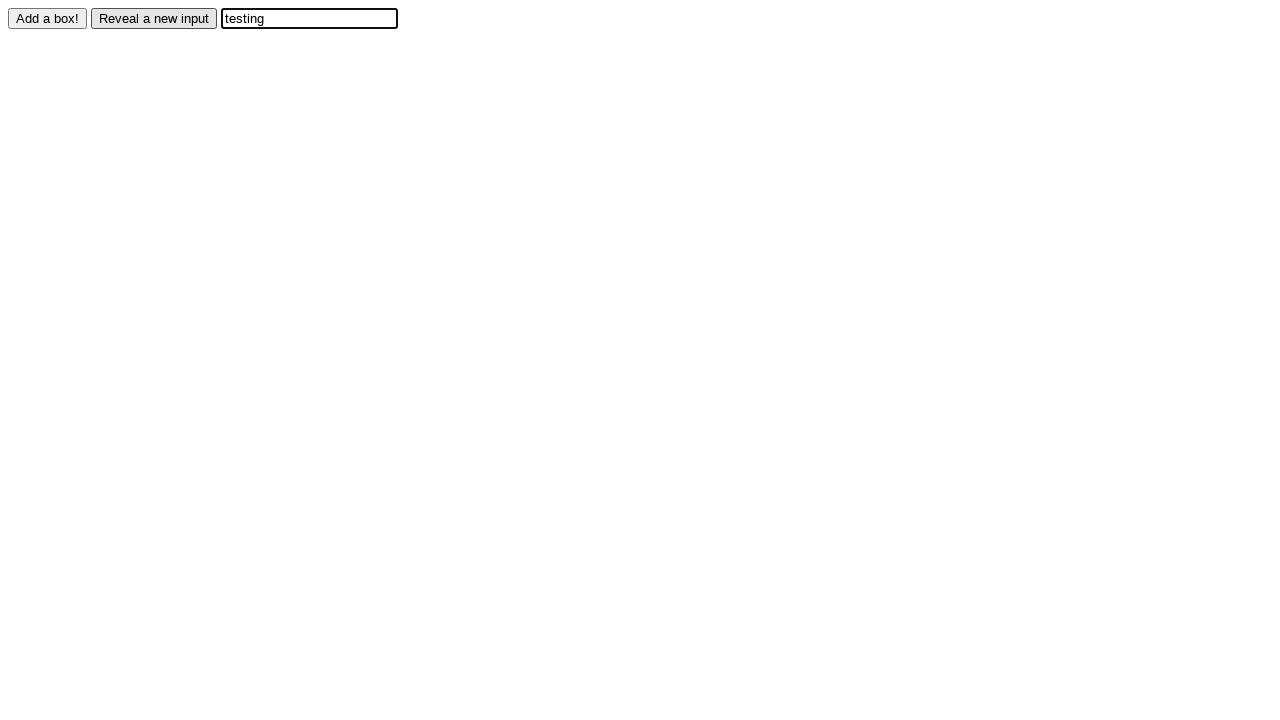

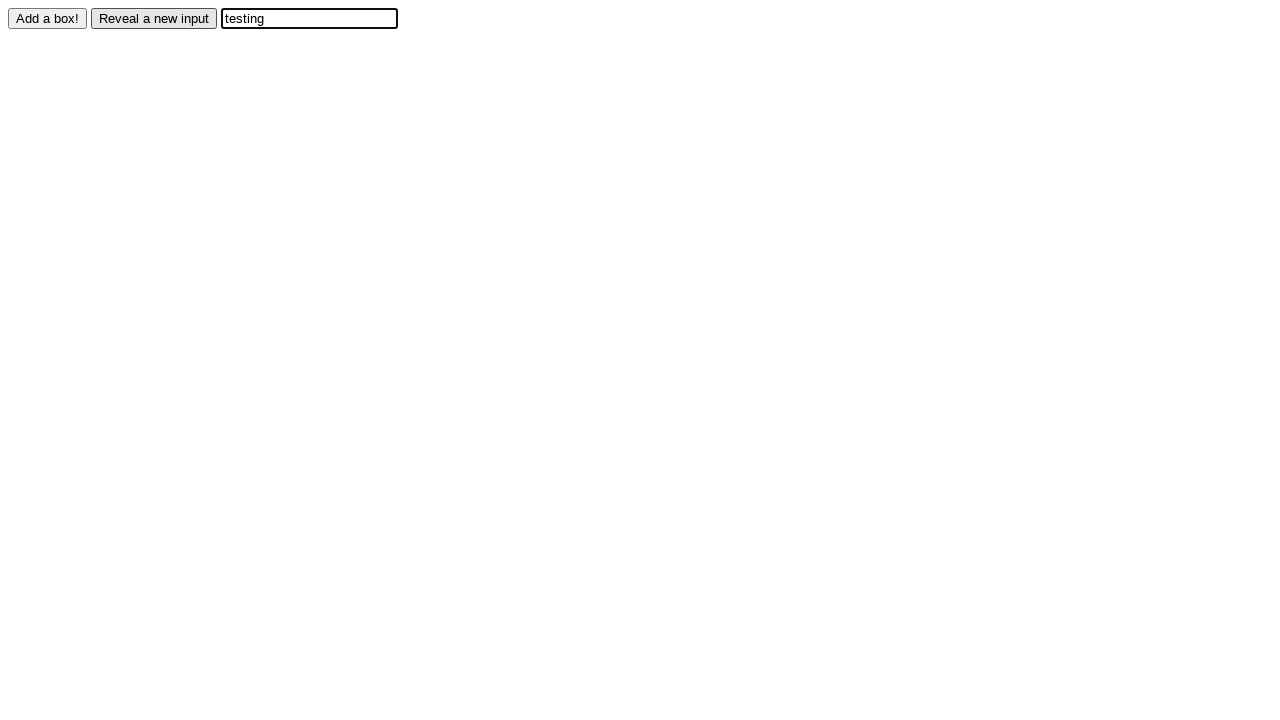